Tests hover menu interactions using ActionChains by hovering over menu items to reveal submenus

Starting URL: https://demoqa.com/menu

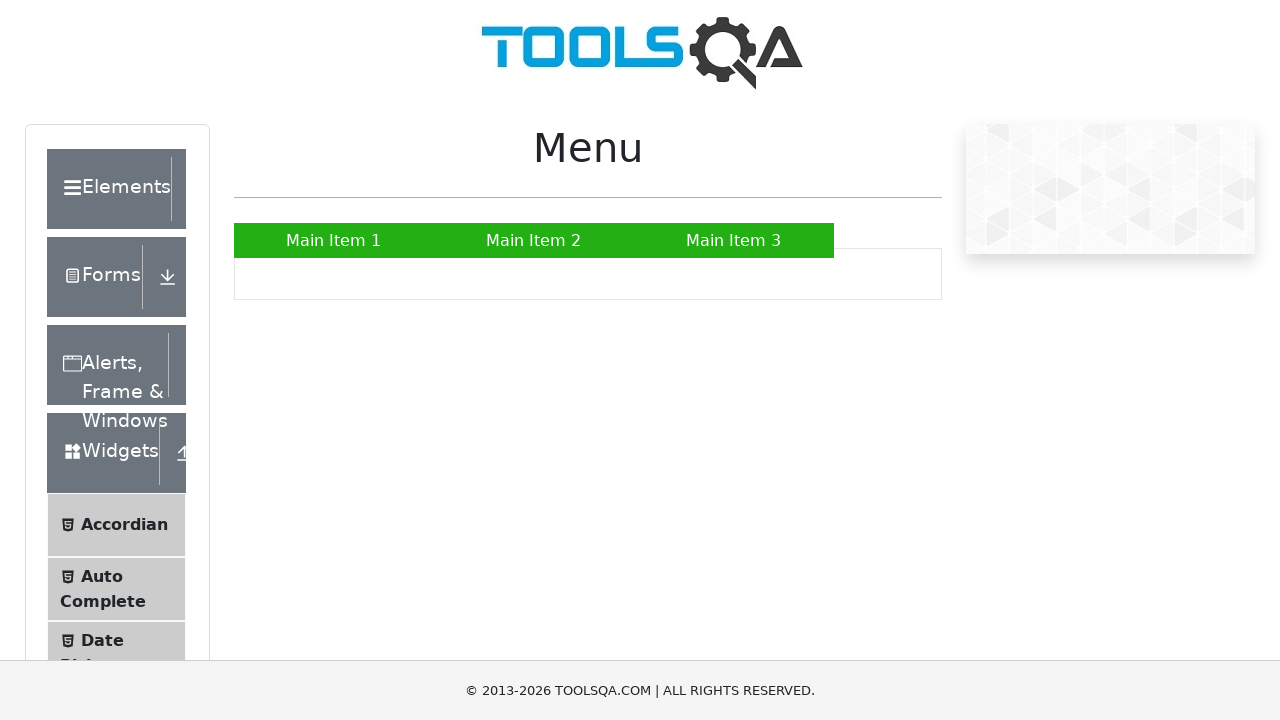

Main Item 2 menu element became visible
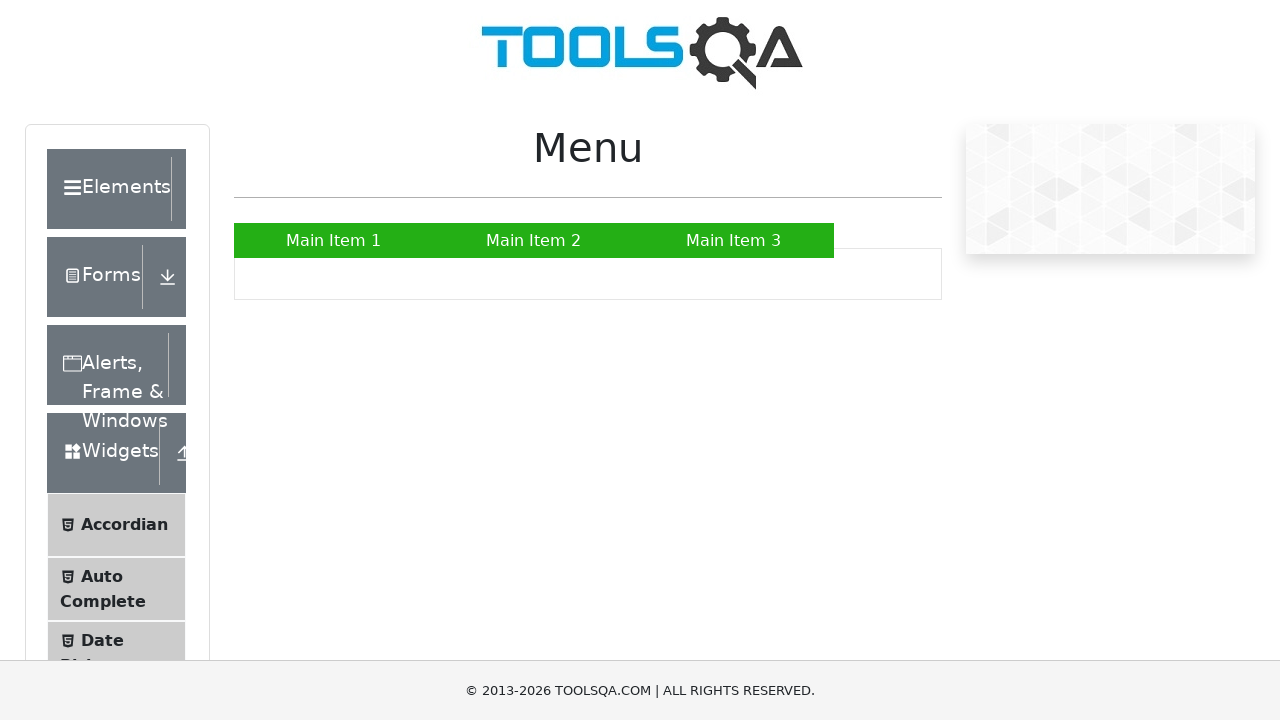

Hovered over Main Item 2 to reveal submenu at (534, 240) on xpath=//a[text()='Main Item 2']
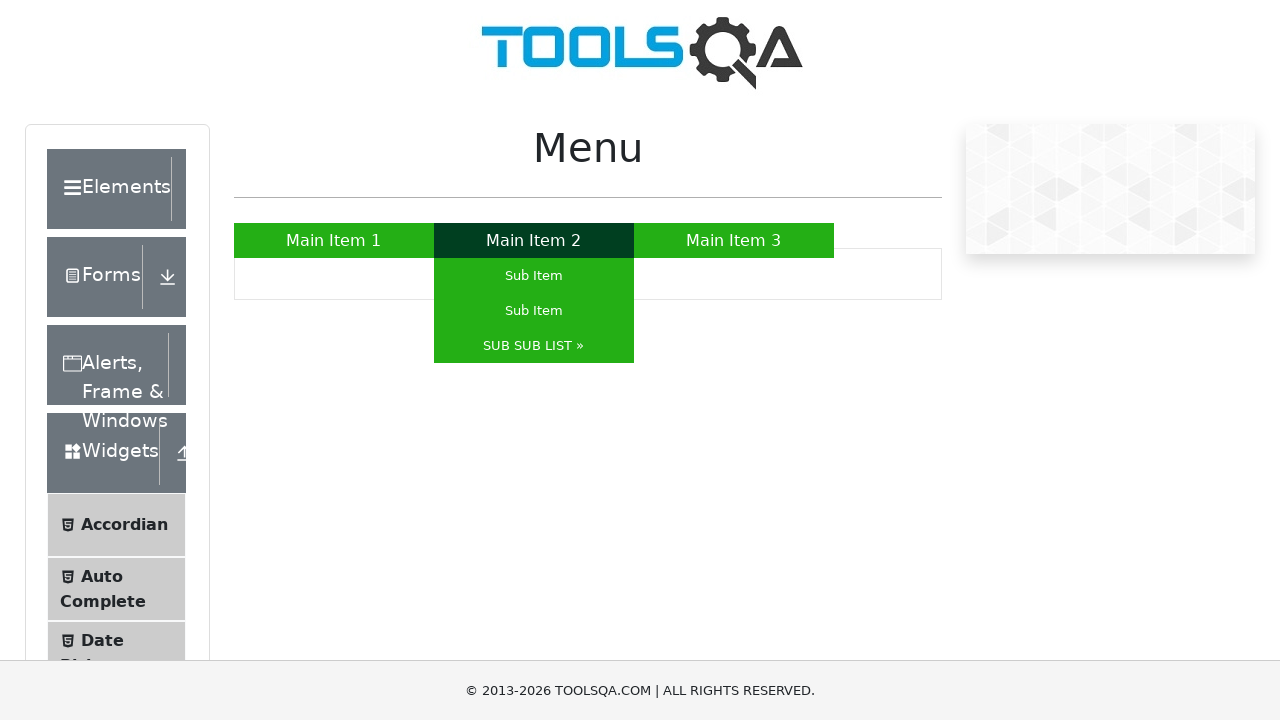

SUB SUB LIST submenu item became visible
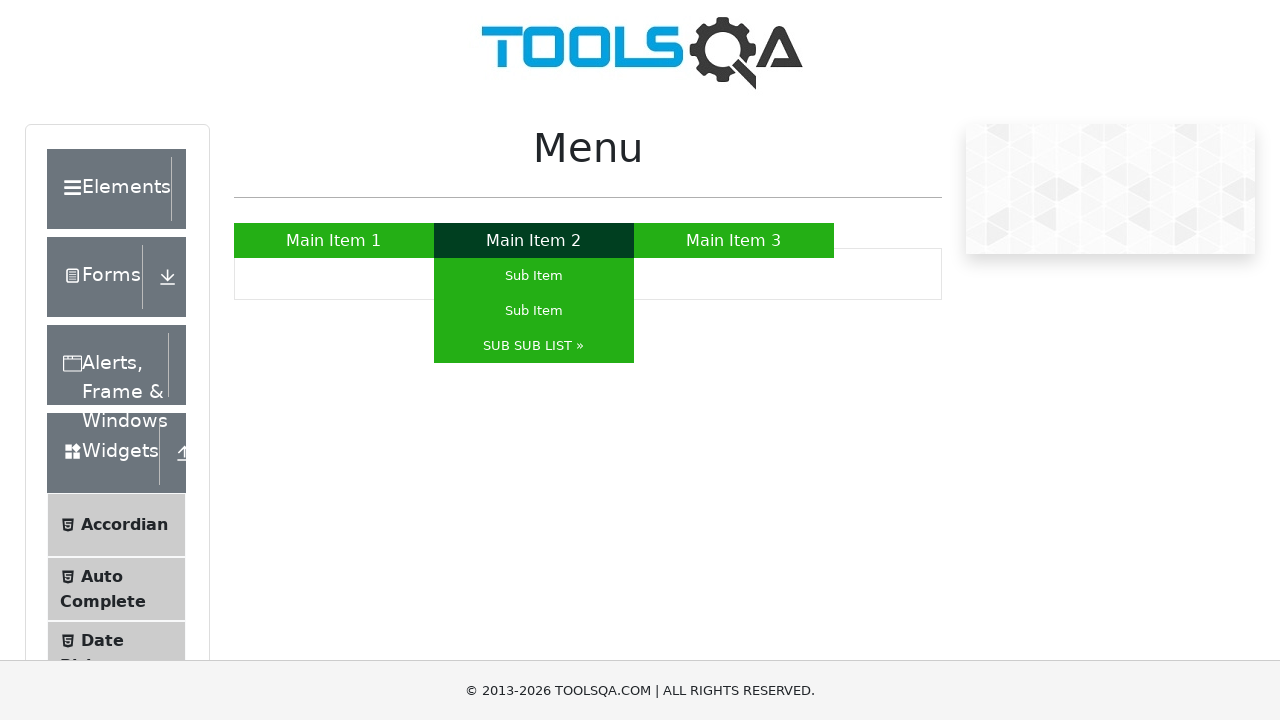

Hovered over SUB SUB LIST to reveal nested submenu at (534, 346) on xpath=//a[text()='SUB SUB LIST »']
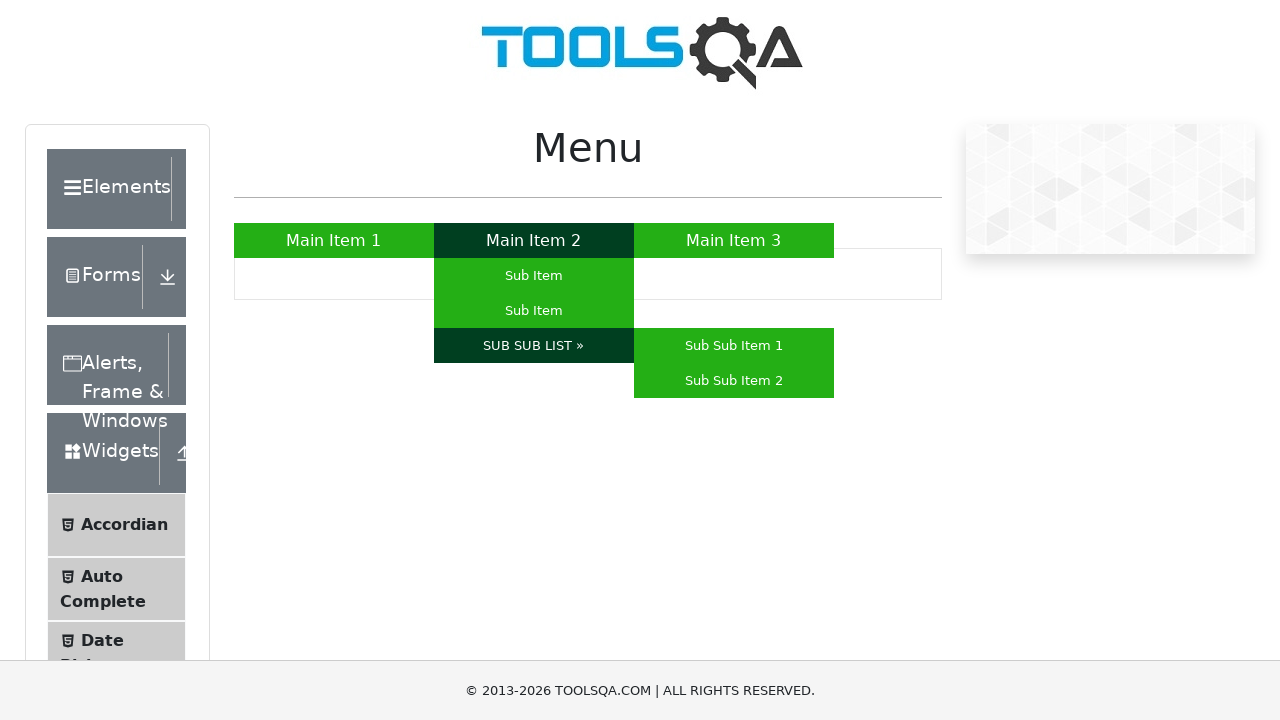

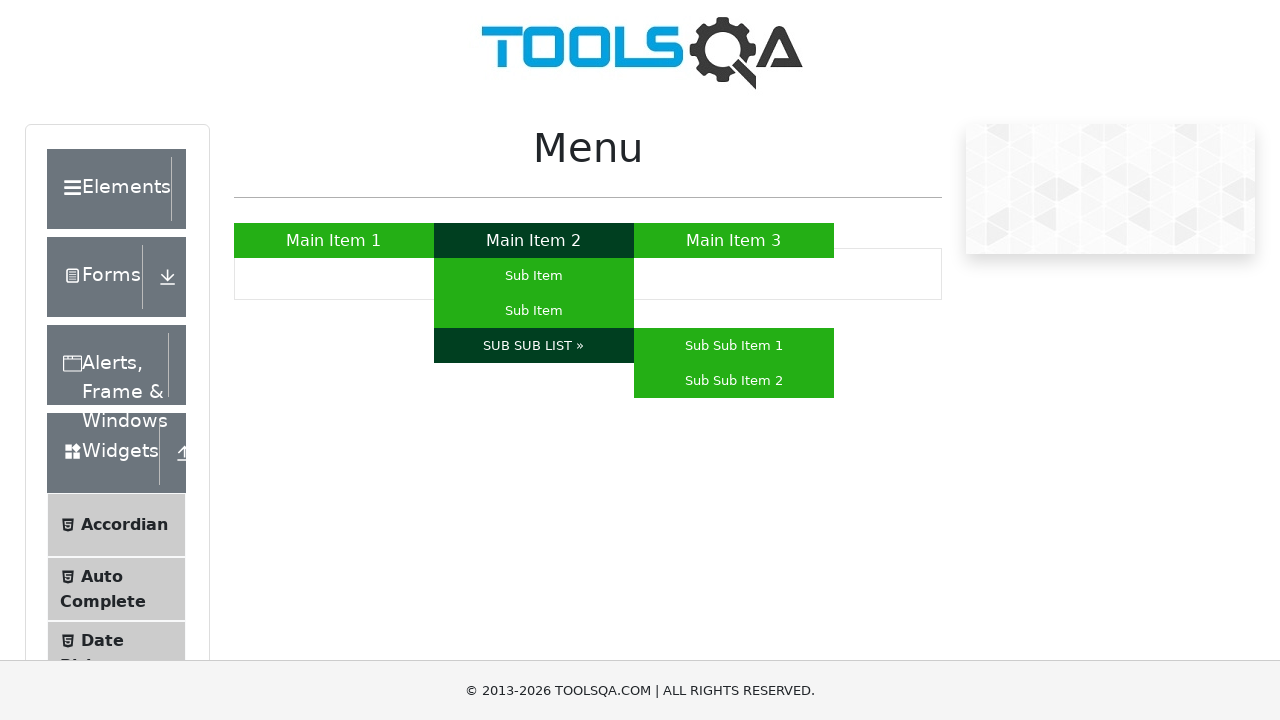